Verifies that all registration form fields (company name, email, password) are present and interactable

Starting URL: https://jobs.reyan.co.in/session/signup/company

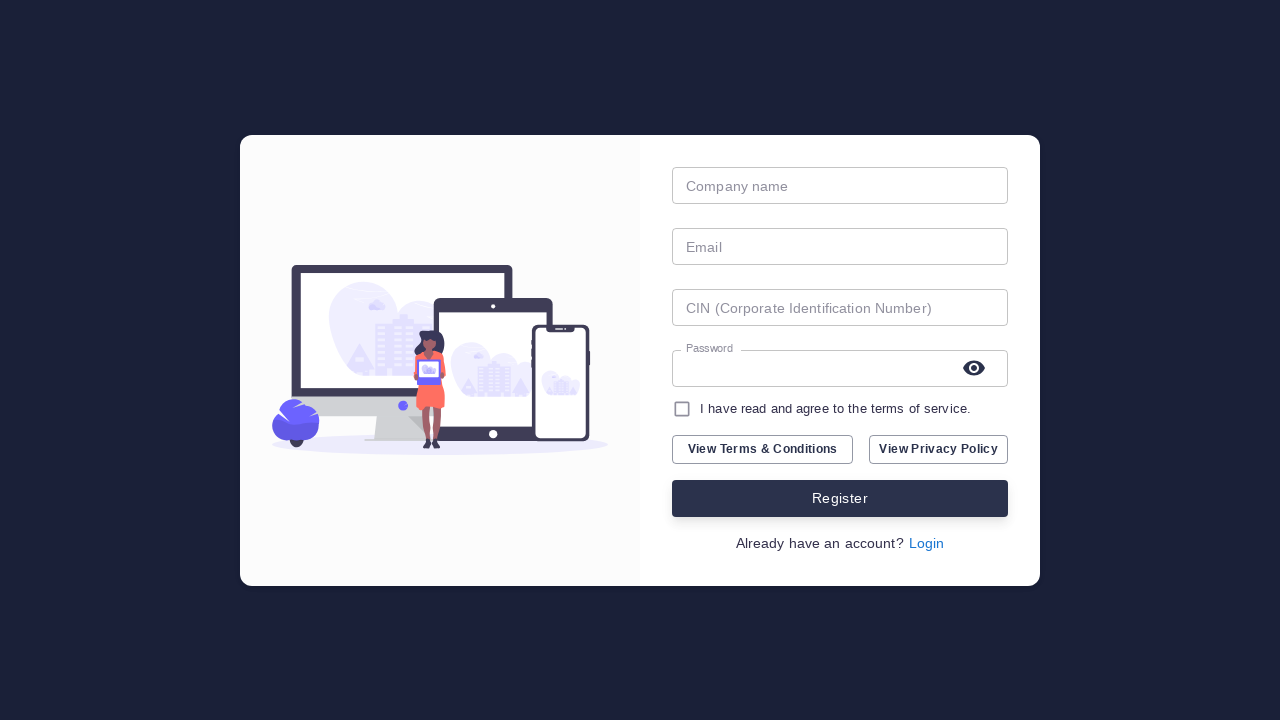

Navigated to company signup page
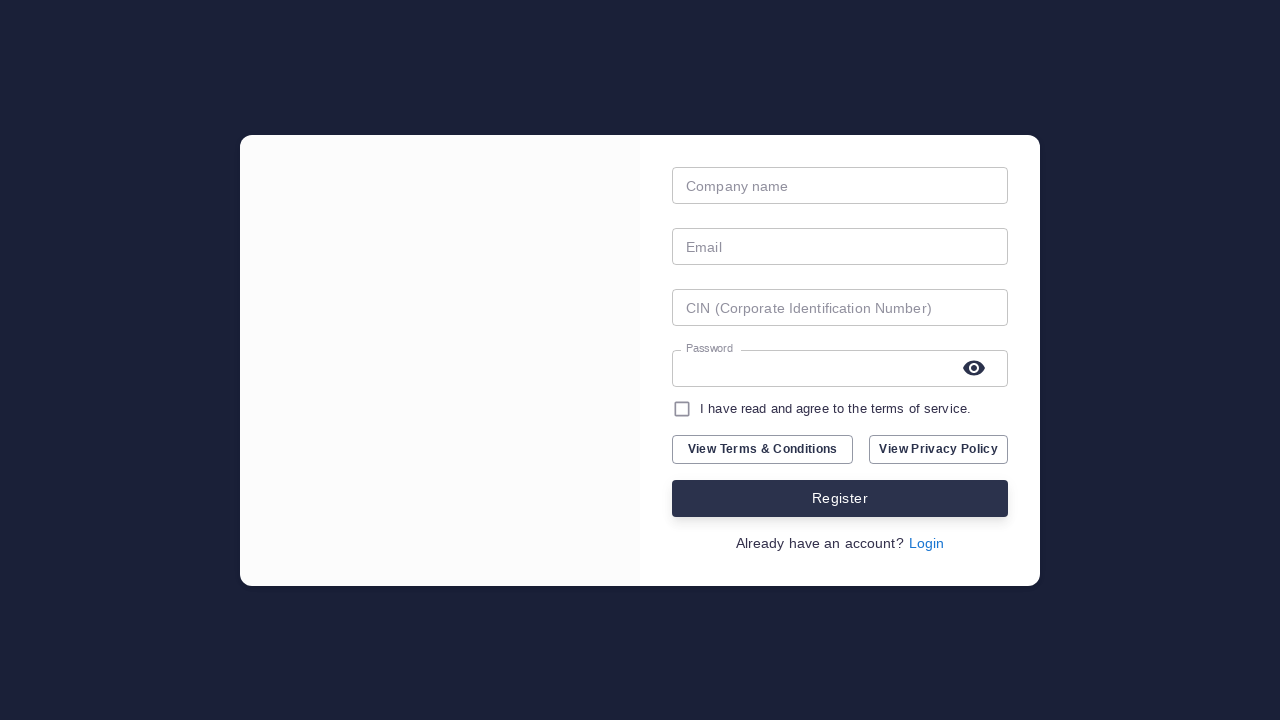

Located company name form field
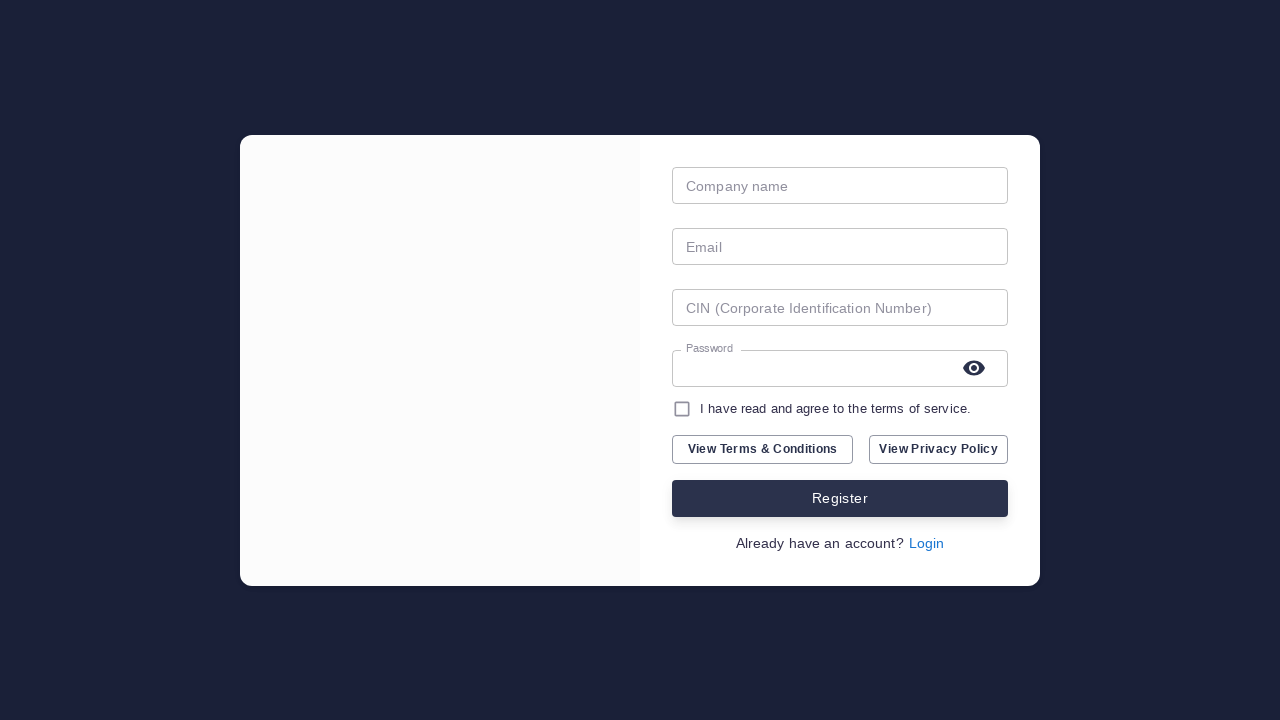

Verified company name field is visible and enabled
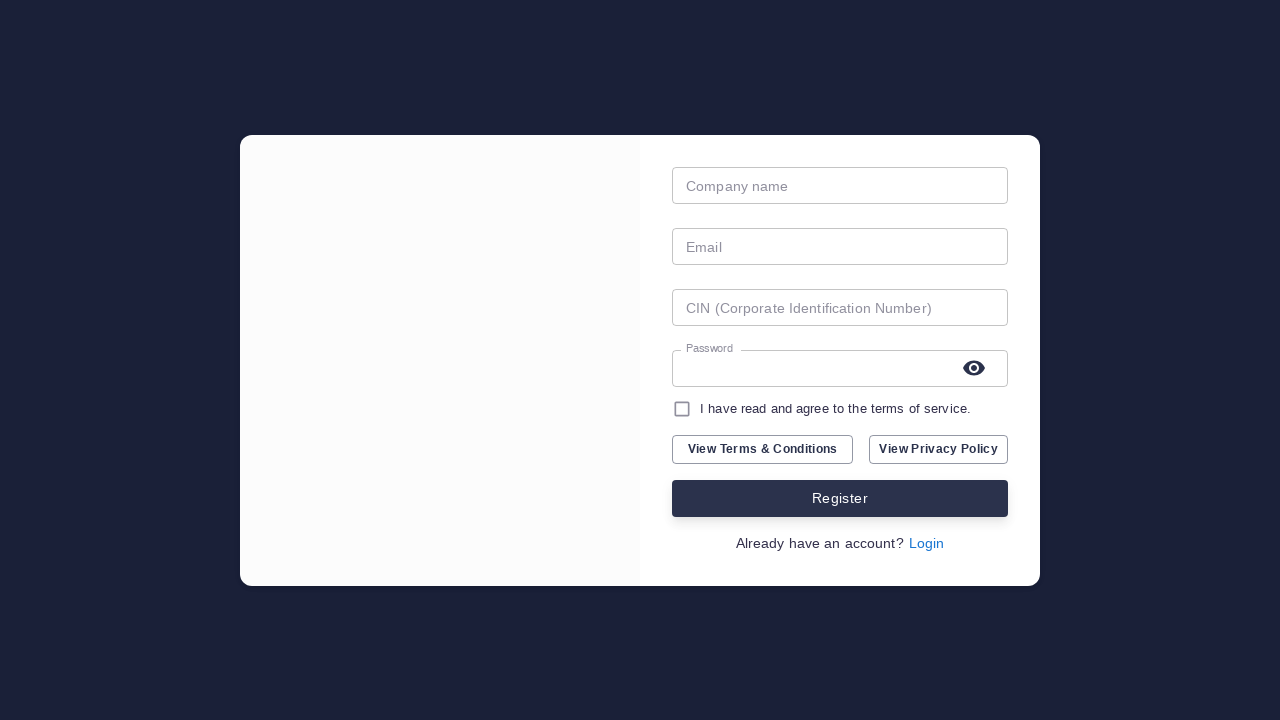

Located email form field
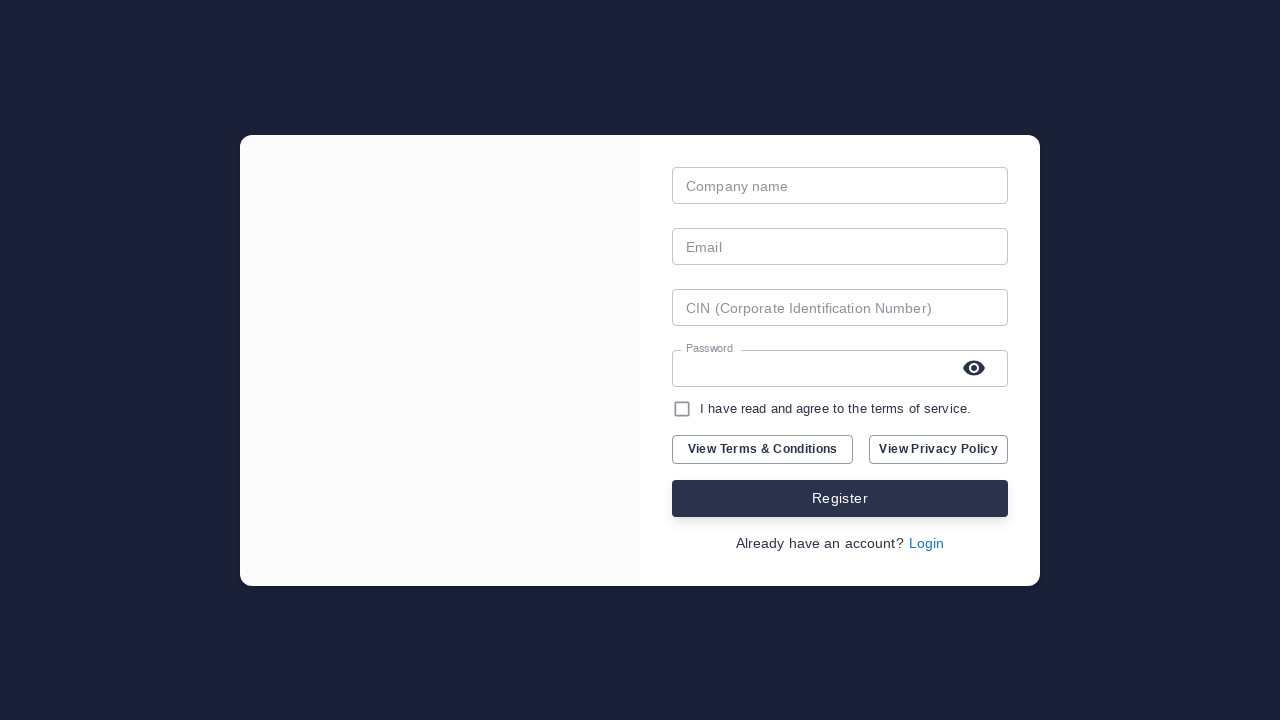

Verified email field is visible and enabled
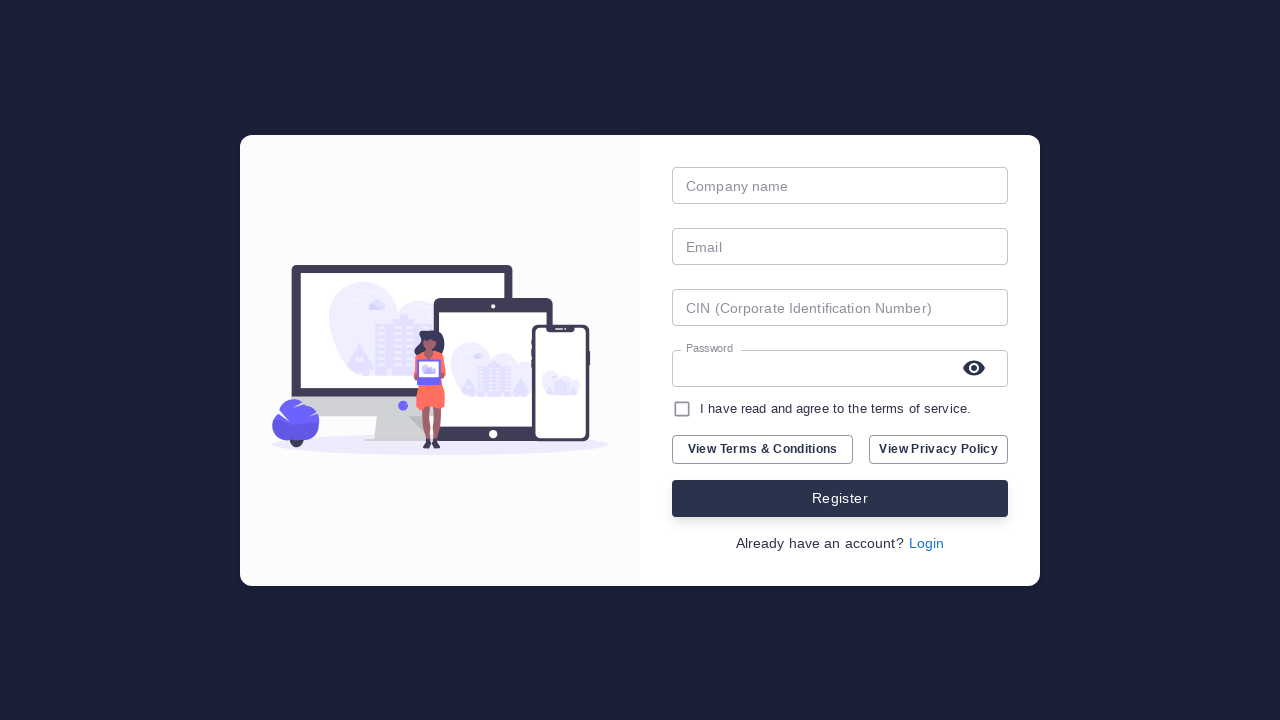

Located password form field
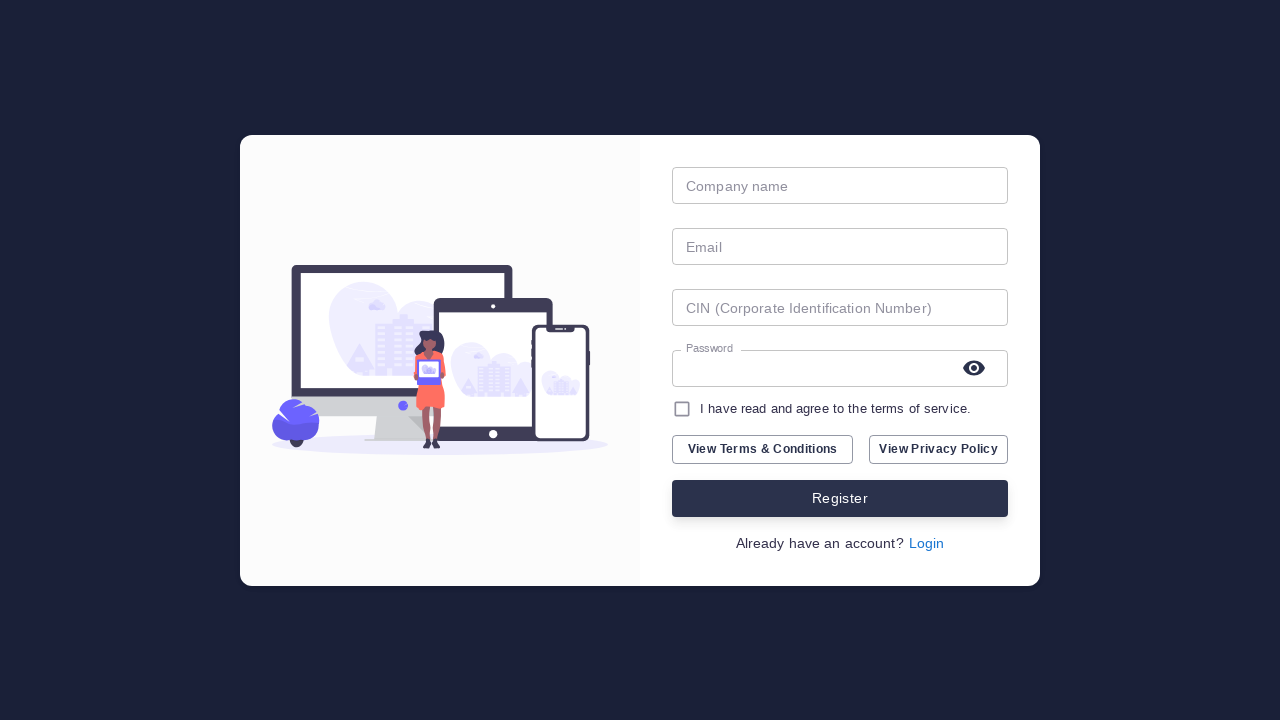

Verified password field is visible and enabled
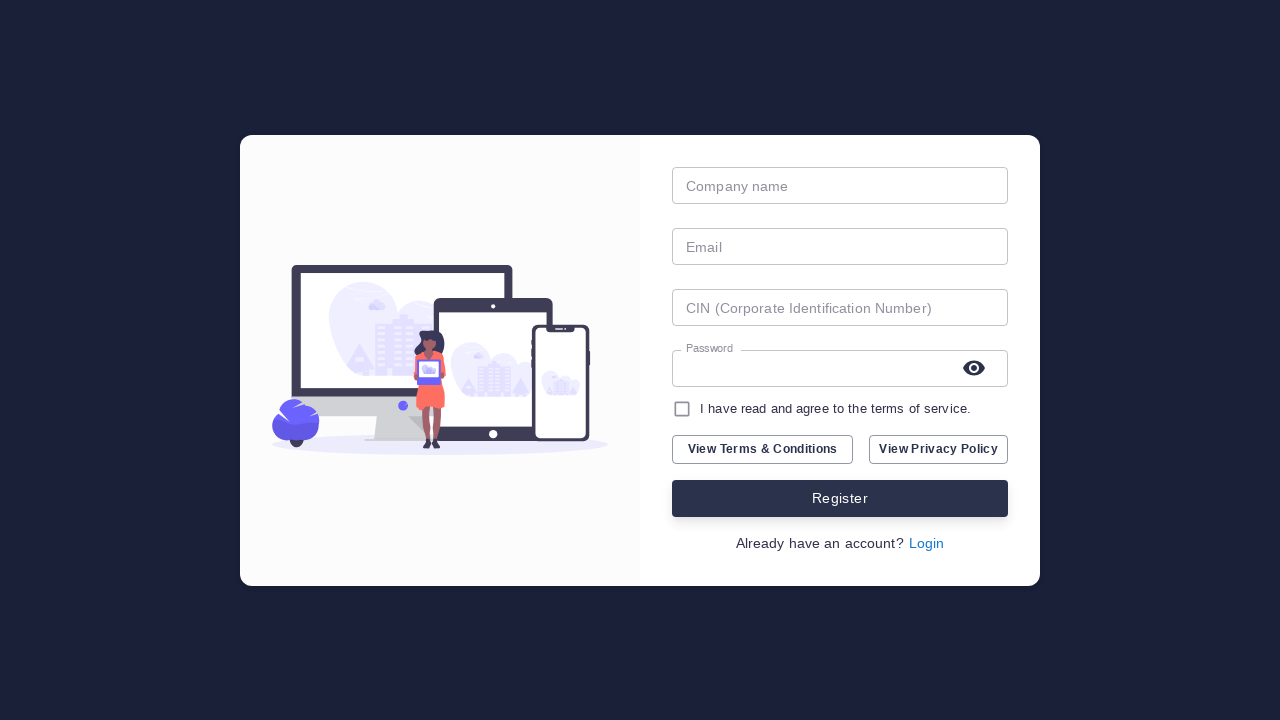

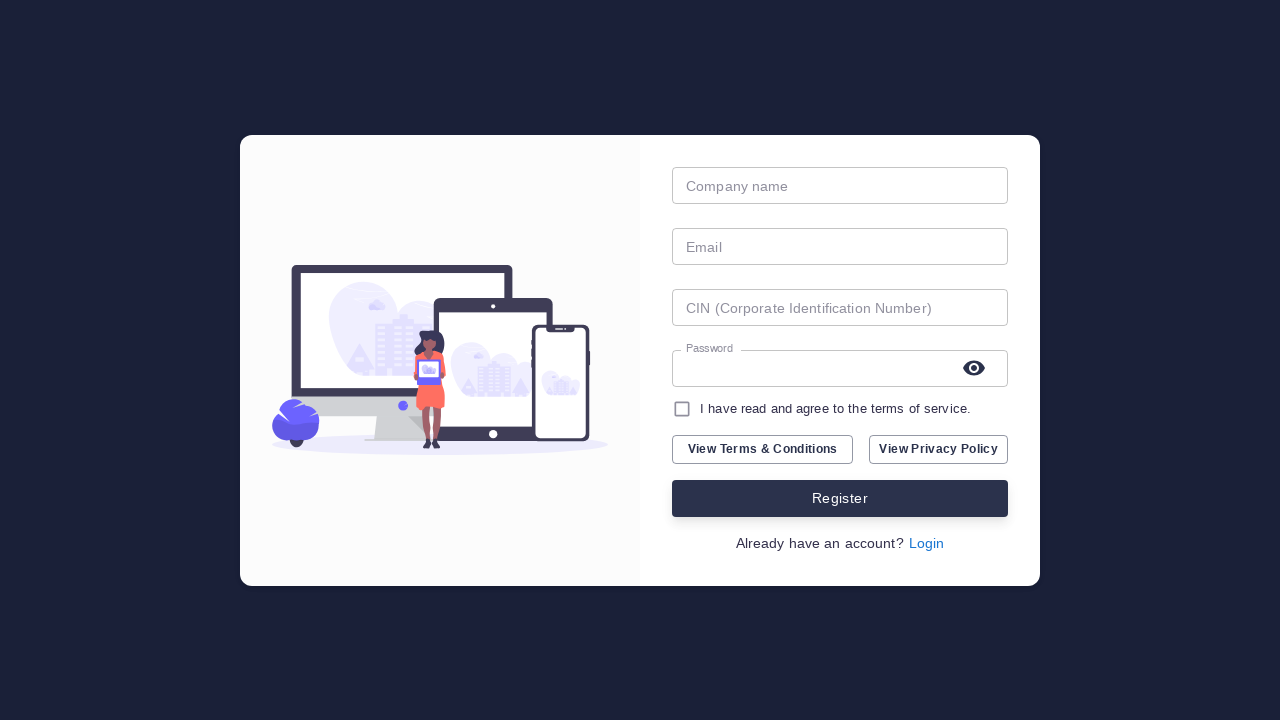